Tests JavaScript prompt alert functionality by triggering a prompt, entering text, and accepting it

Starting URL: https://v1.training-support.net/selenium/javascript-alerts

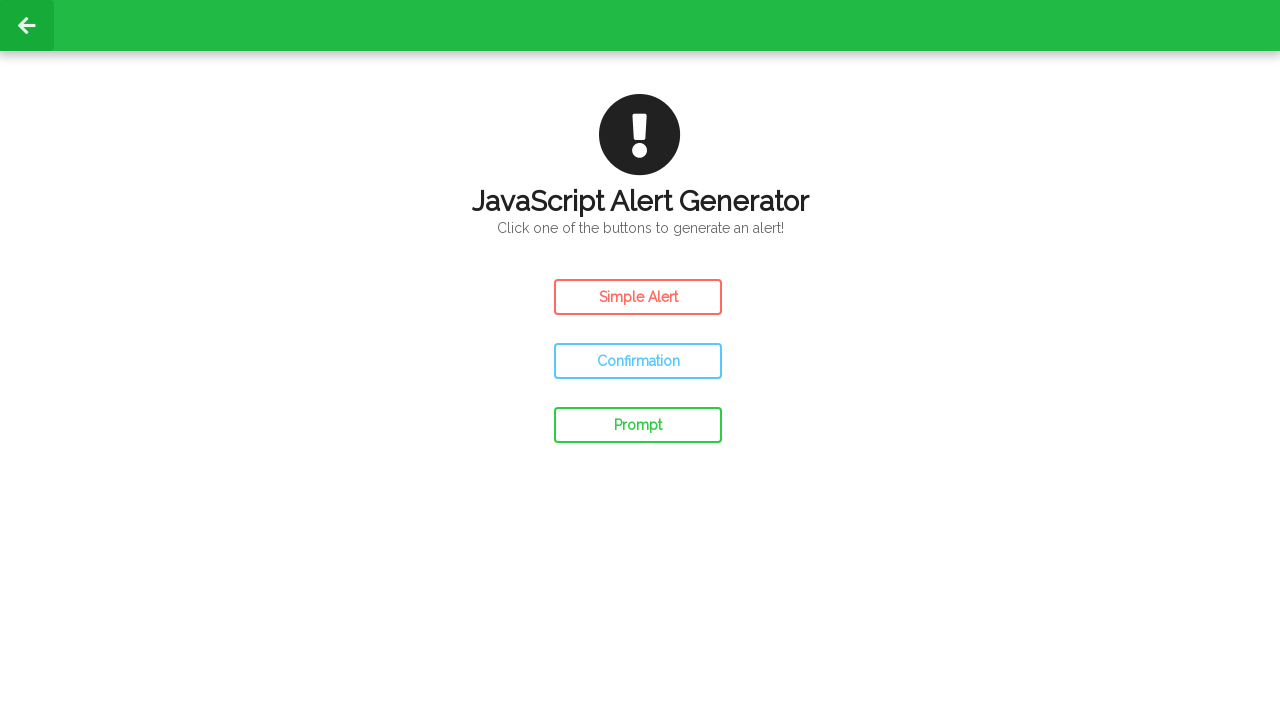

Waited for prompt button to become visible
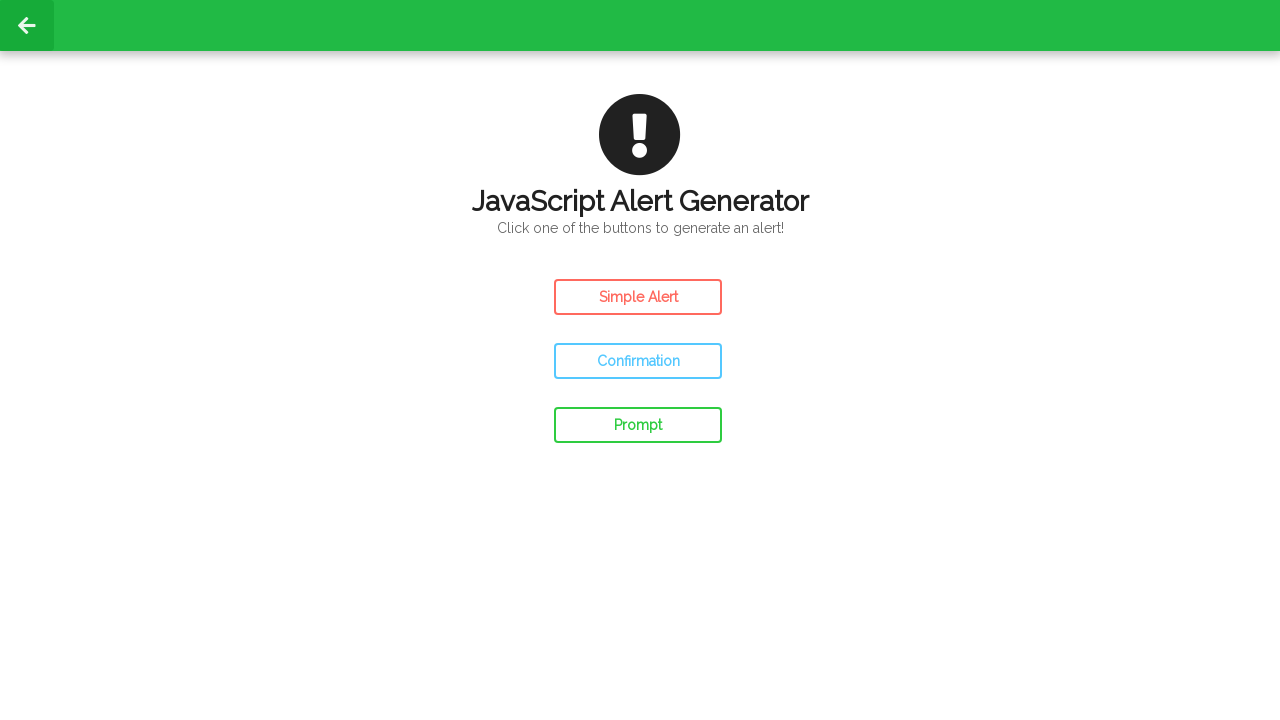

Clicked the prompt button at (638, 425) on #prompt
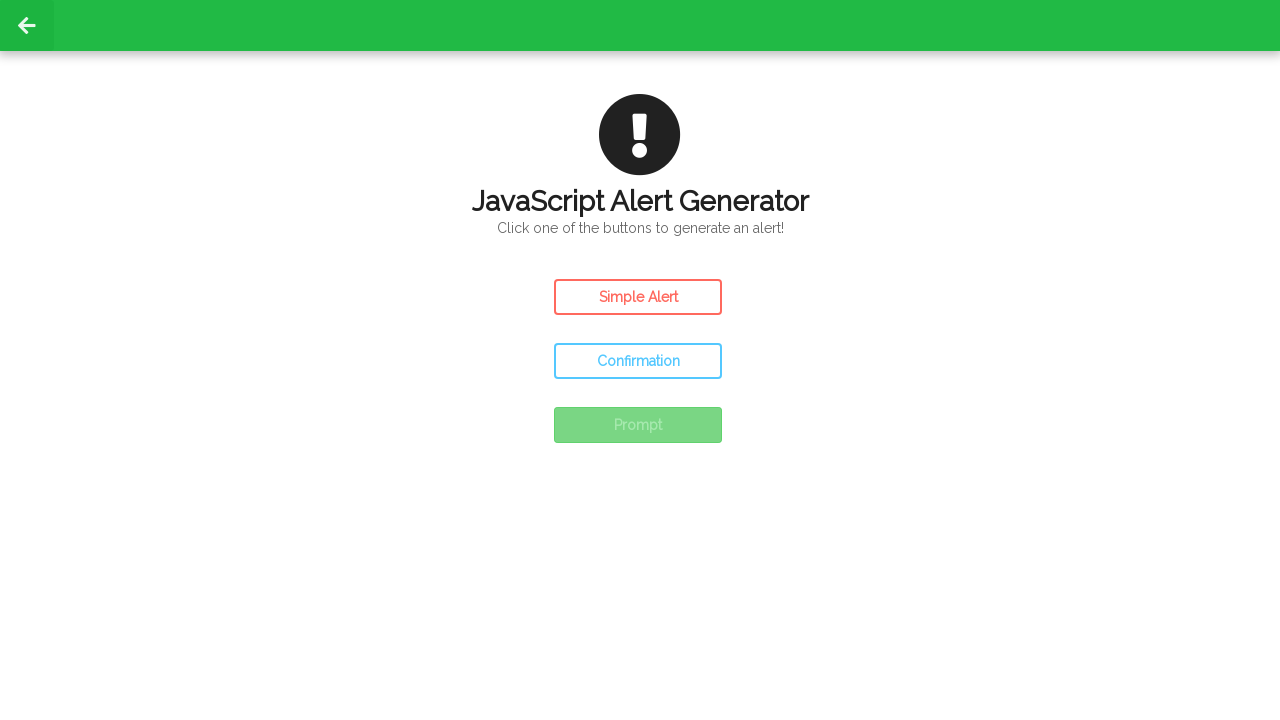

Set up dialog handler to accept prompt with 'Python'
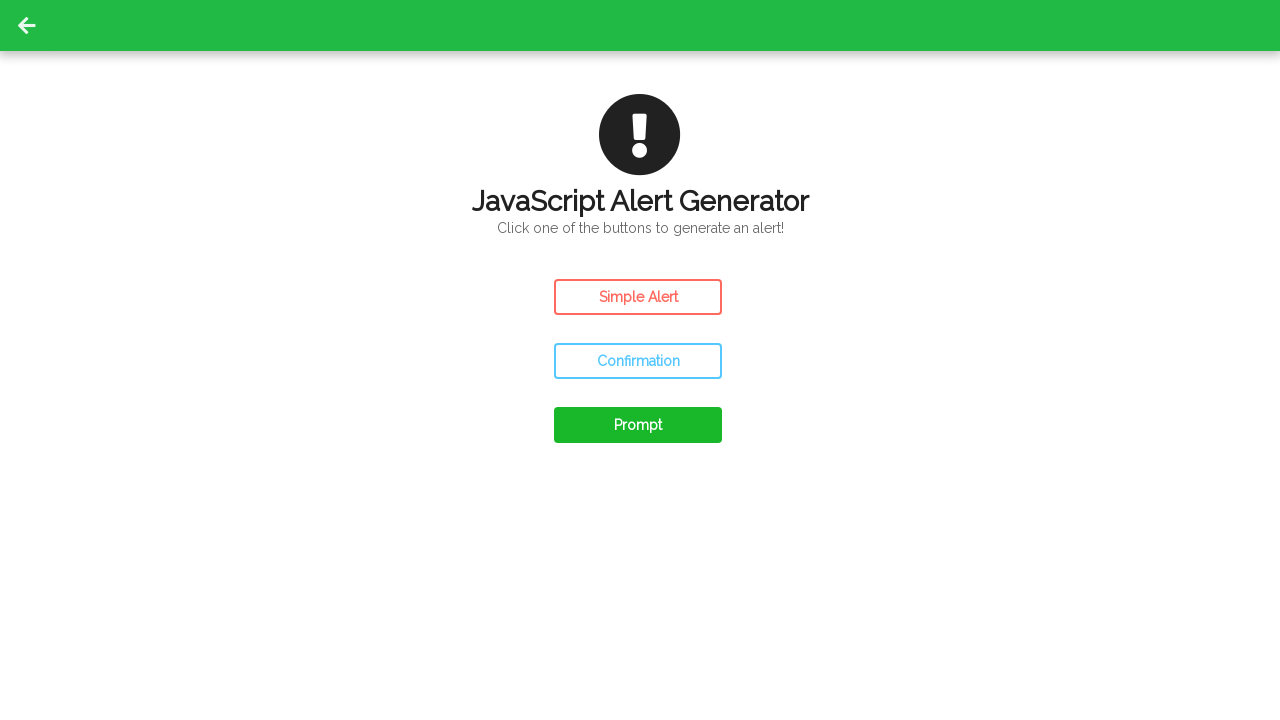

Clicked the prompt button to trigger dialog at (638, 425) on #prompt
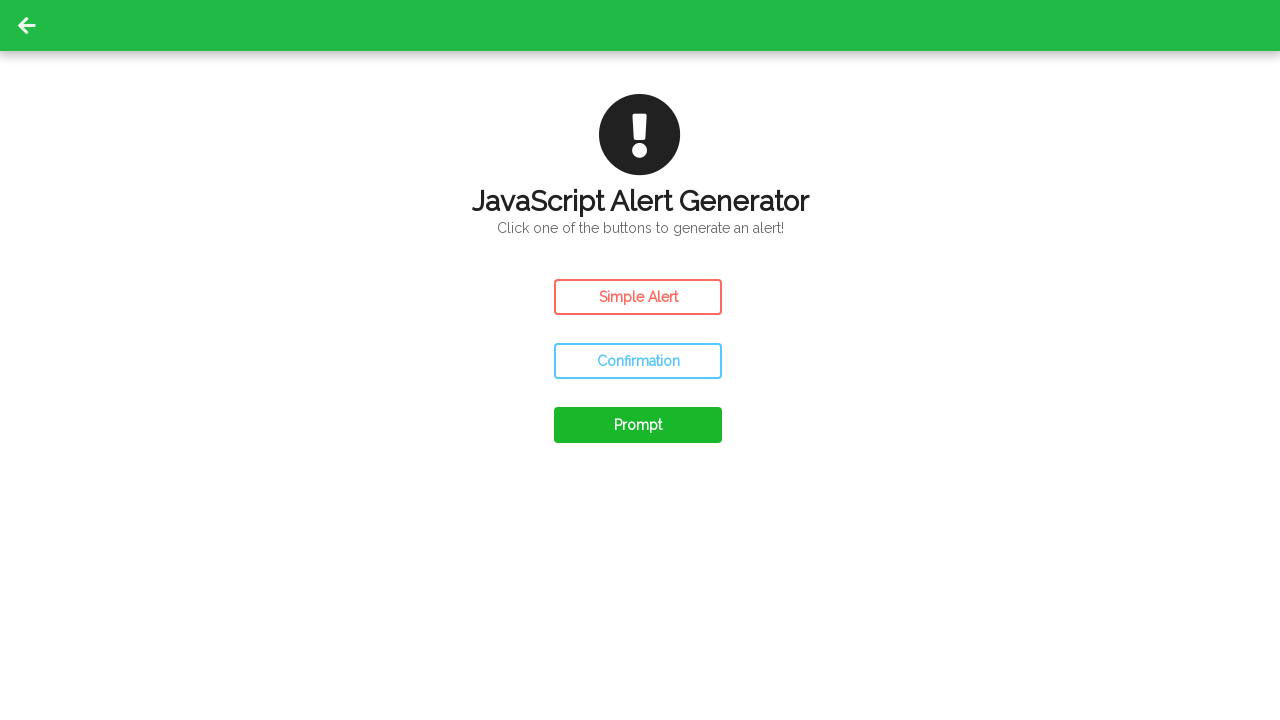

Waited 1 second for action to complete
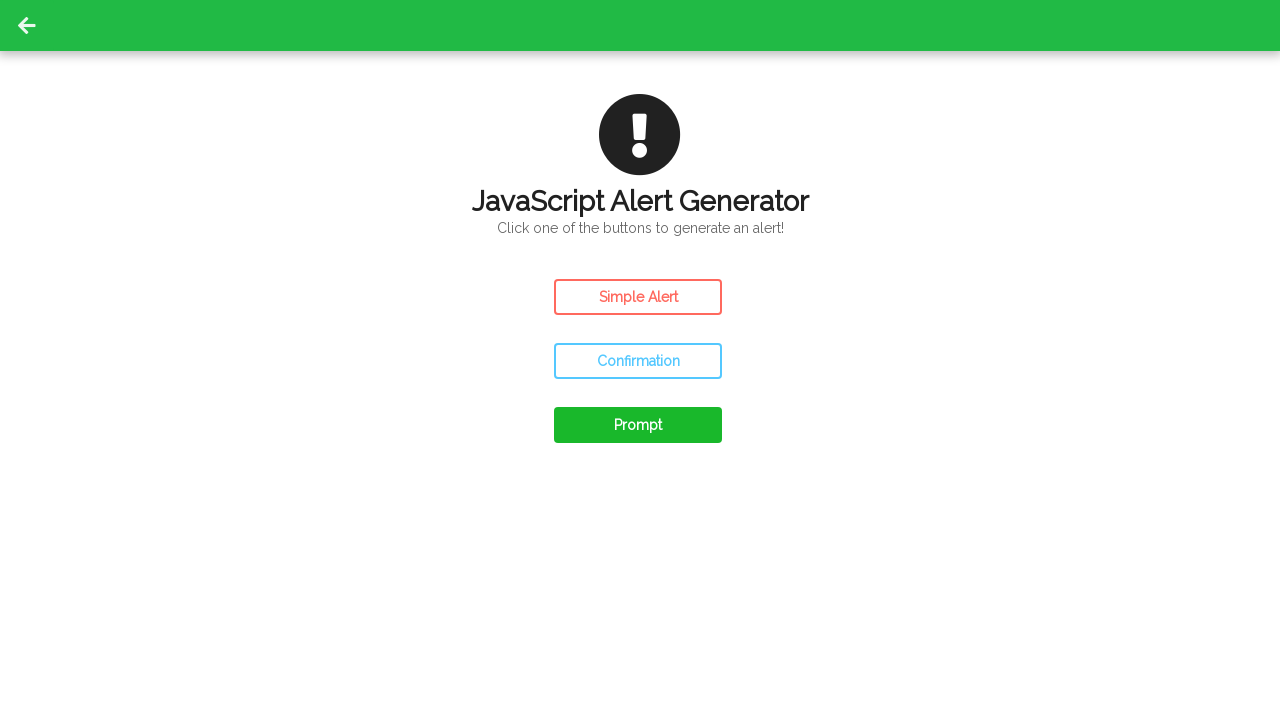

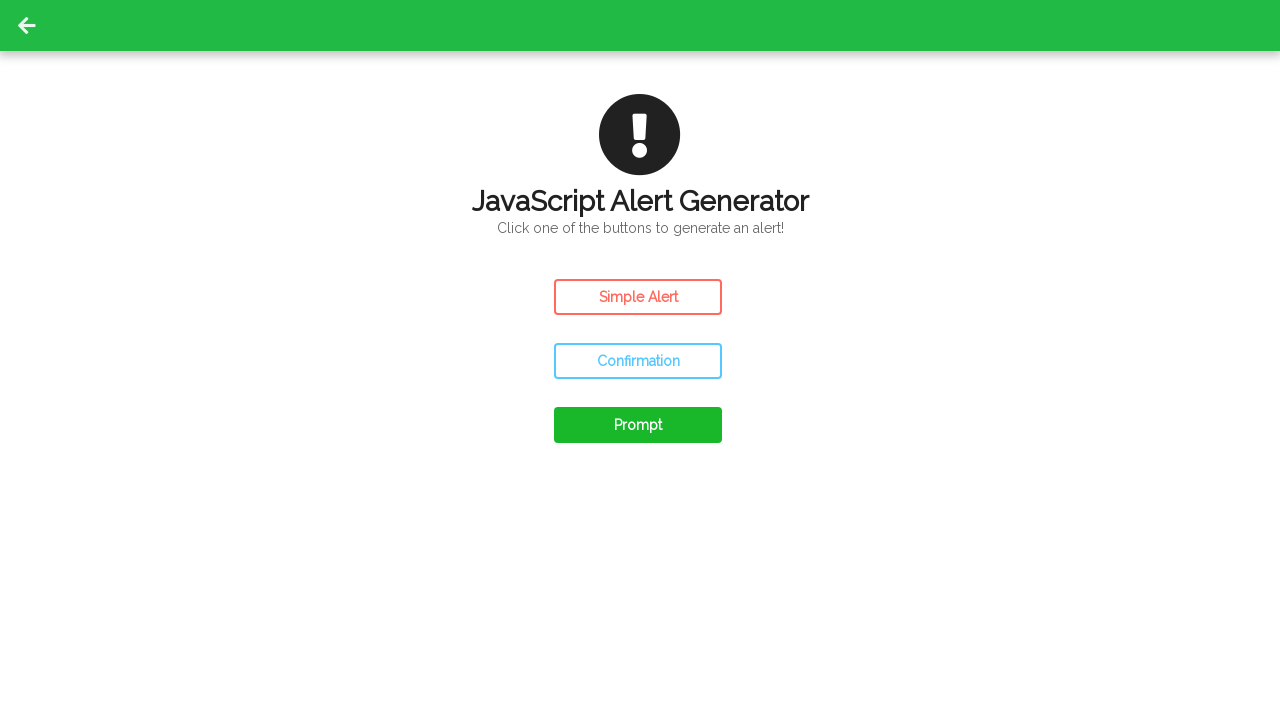